Tests modal dialog functionality by opening a modal and clicking the close button

Starting URL: https://formy-project.herokuapp.com/modal

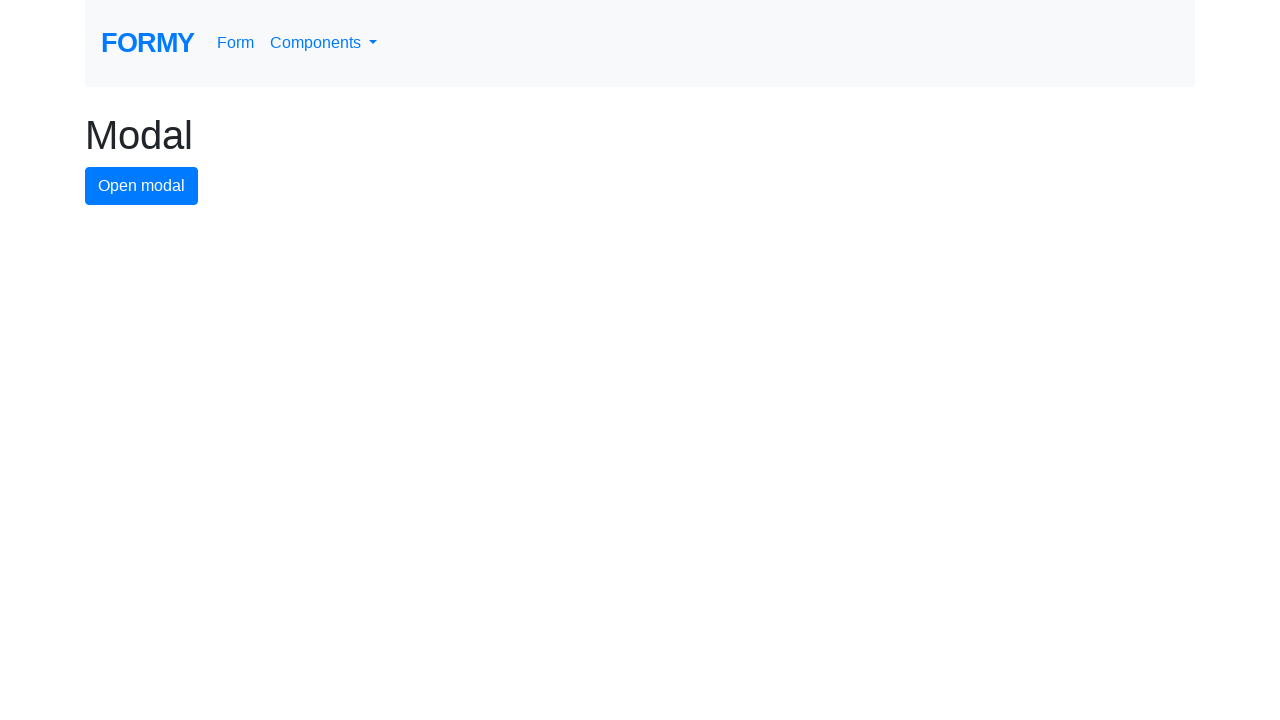

Clicked modal button to open the modal dialog at (142, 186) on #modal-button
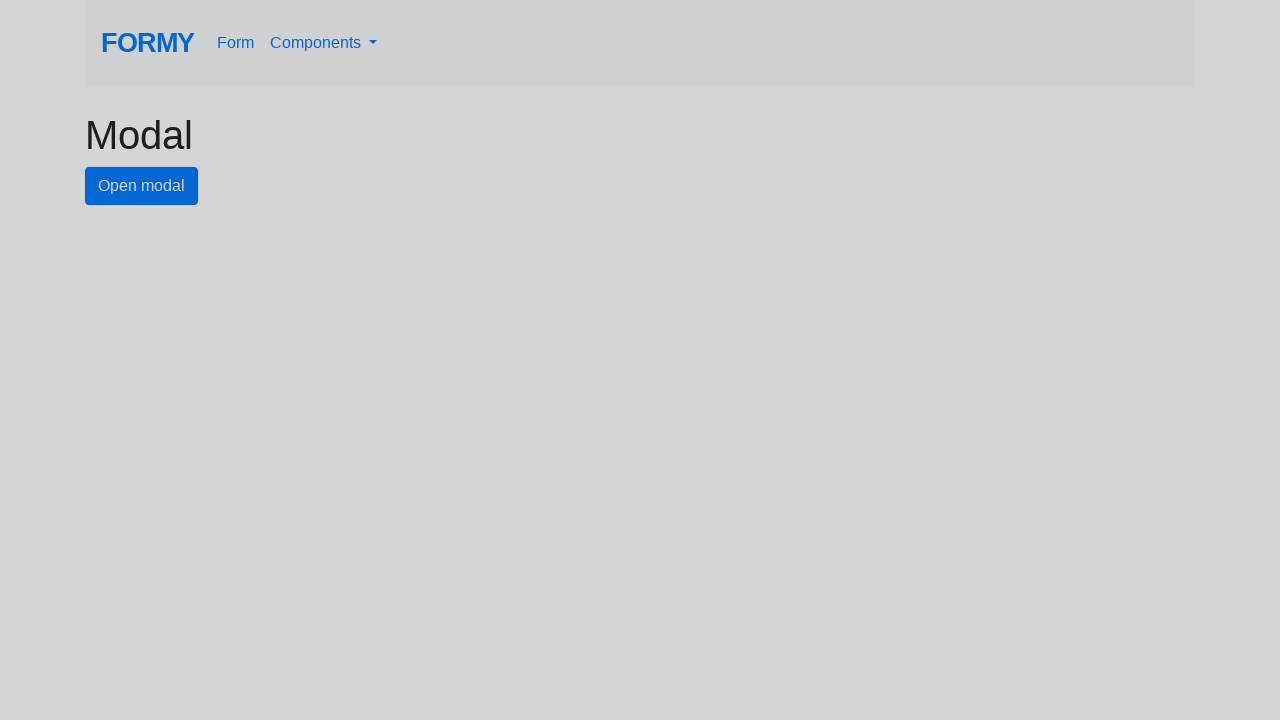

Modal dialog appeared and close button is visible
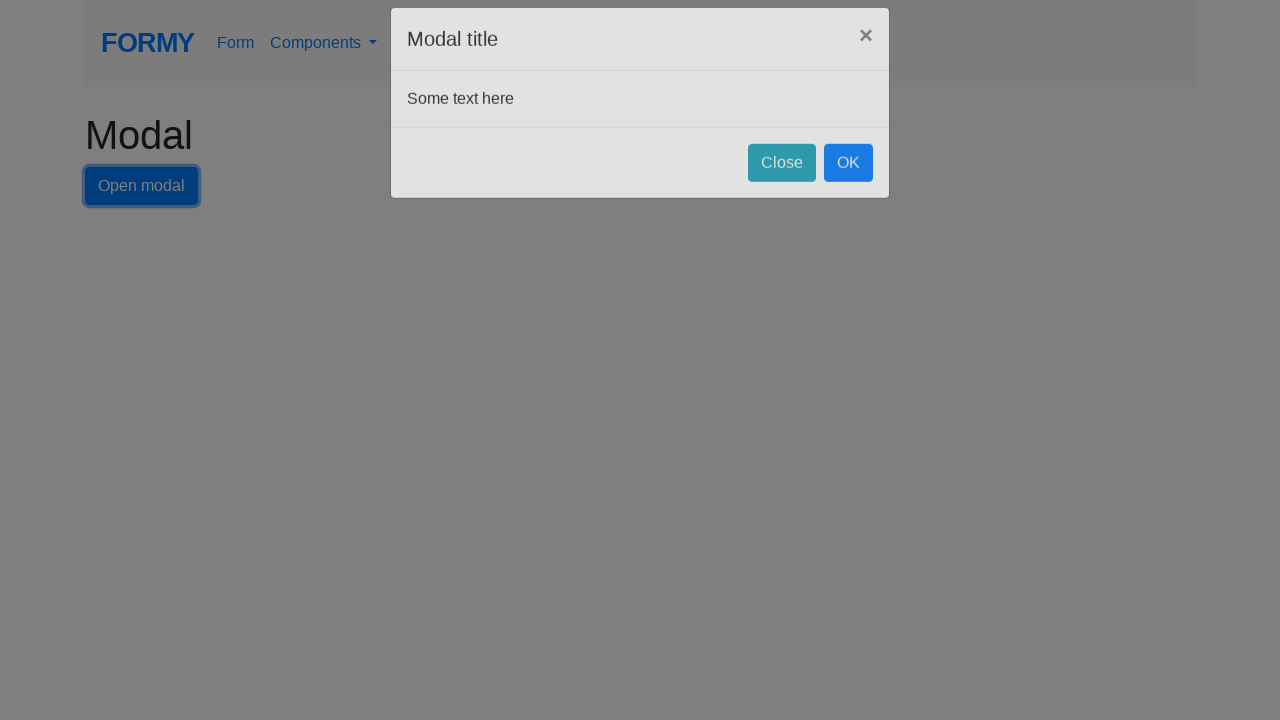

Clicked close button to dismiss the modal at (782, 184) on #close-button
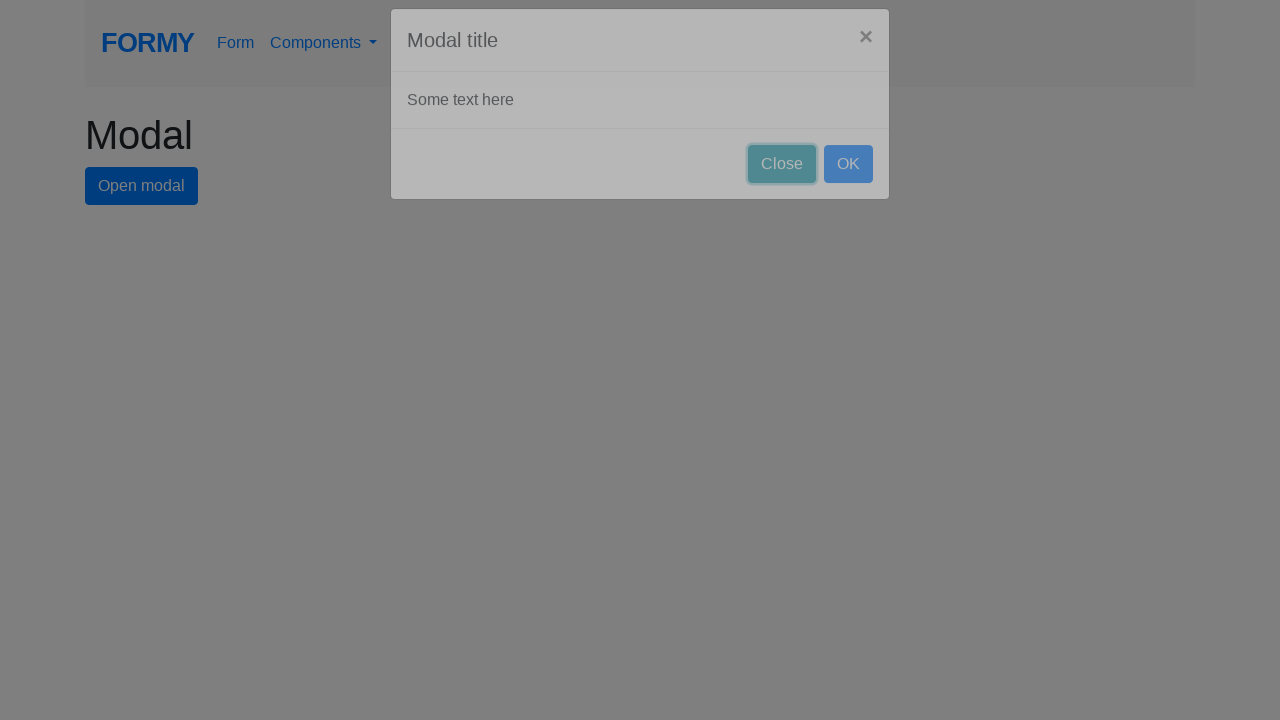

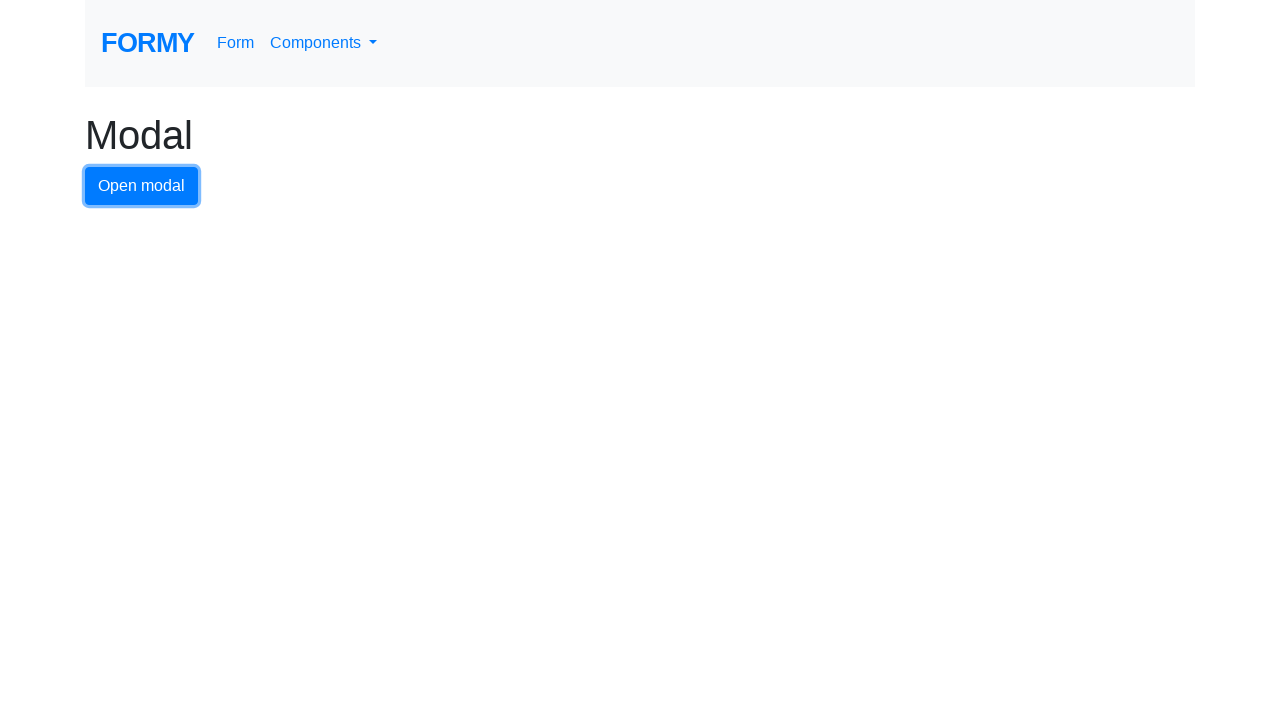